Navigates to demoqa.com and clicks on the Interactions section

Starting URL: https://demoqa.com/

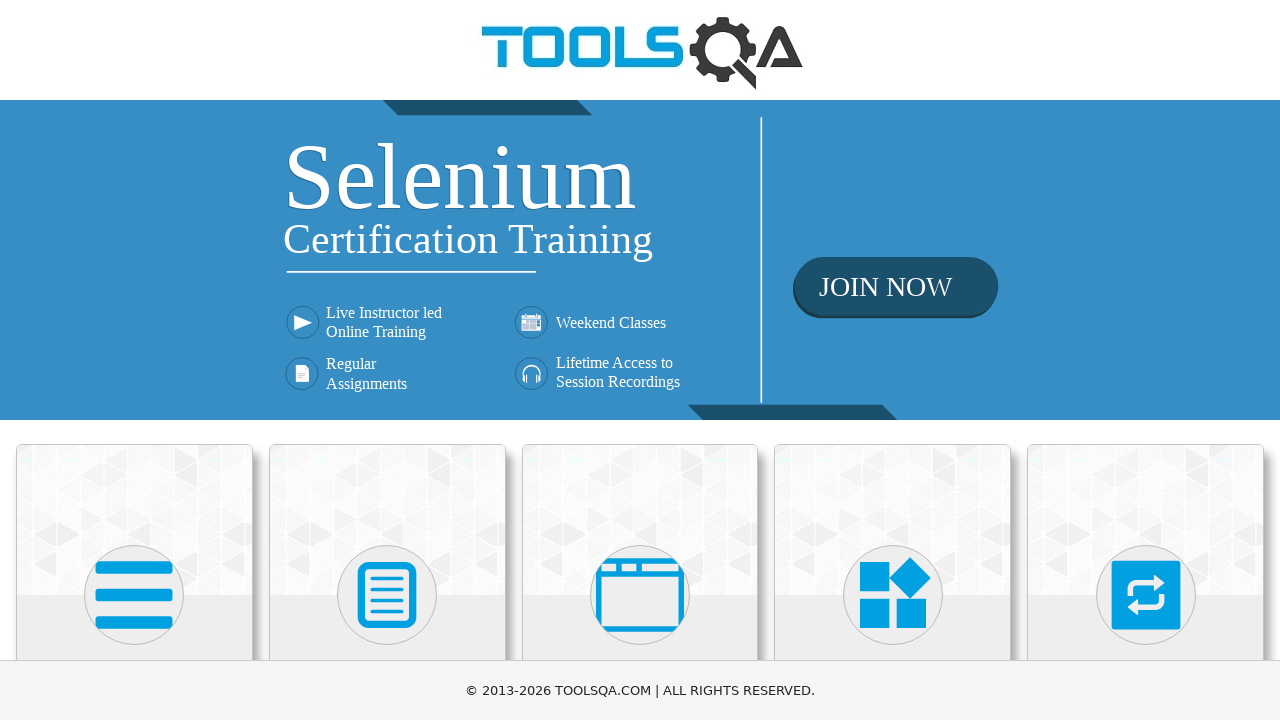

Clicked on the Interactions section card at demoqa.com at (1146, 360) on xpath=//h5[contains(text(),'Interactions')]
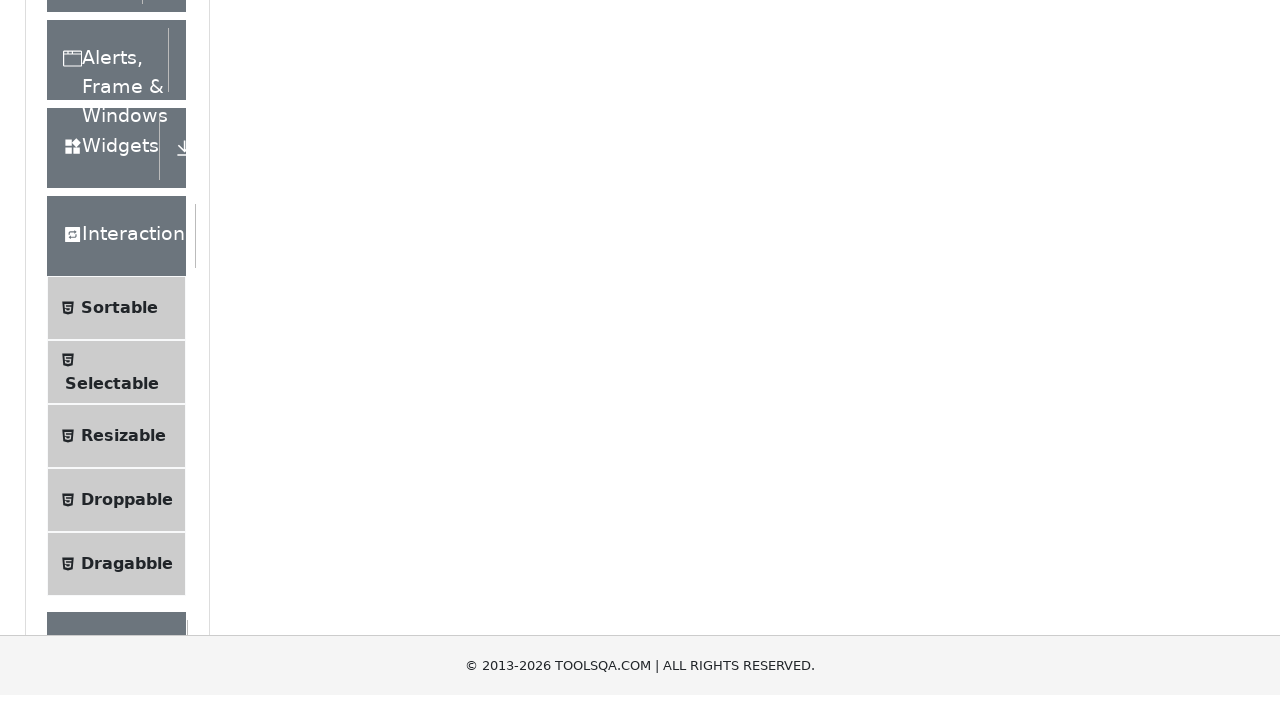

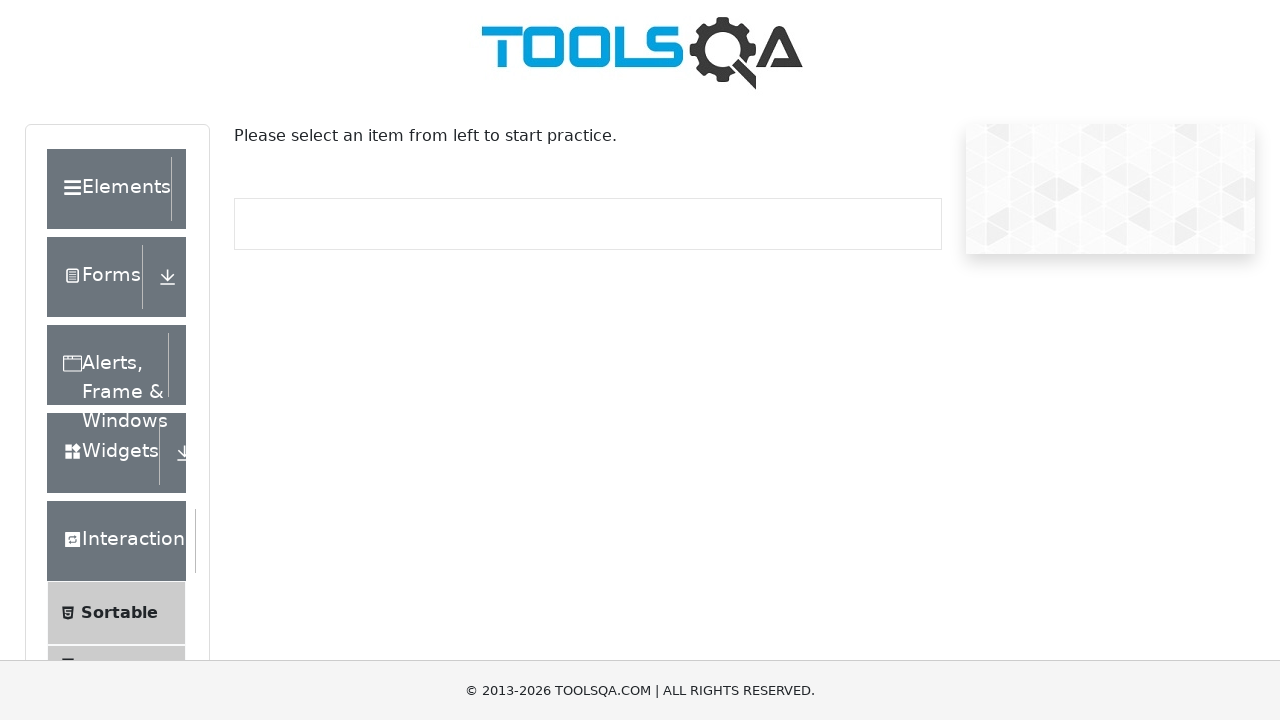